Tests the search functionality on python.org by entering a search query "pycon" and submitting the search form using the Enter key.

Starting URL: https://www.python.org

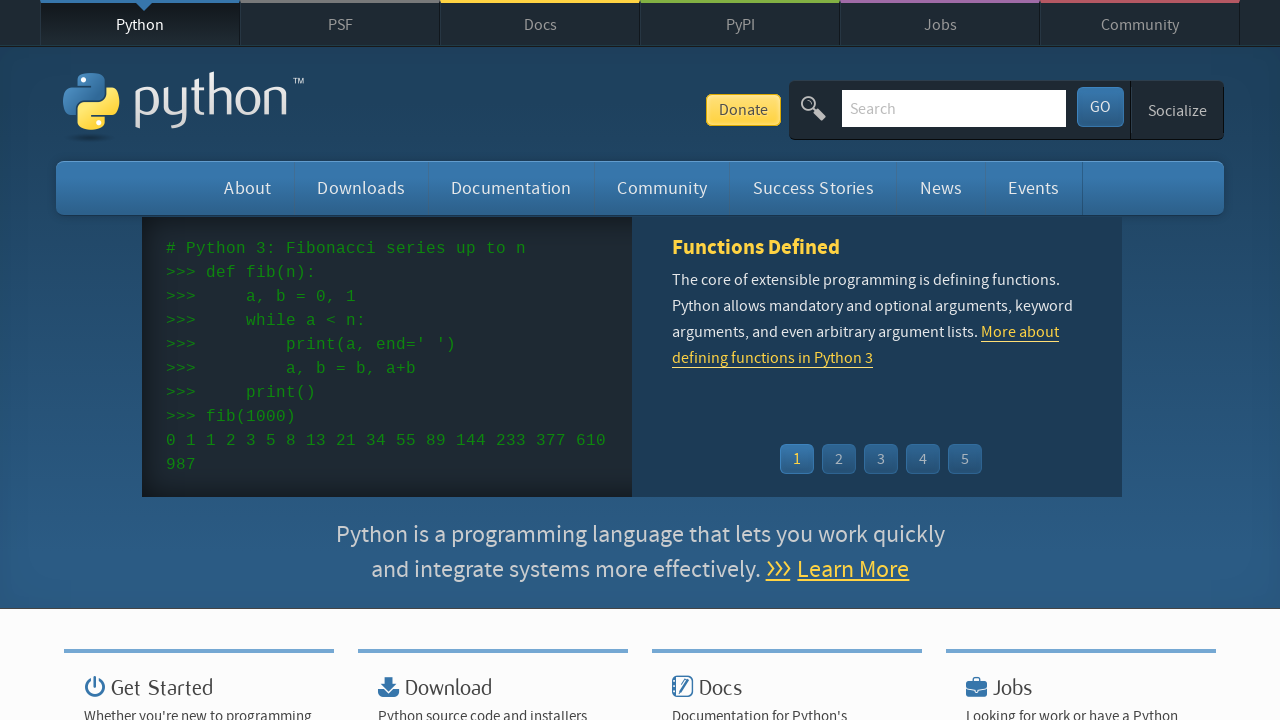

Filled search box with 'pycon' query on input[name='q']
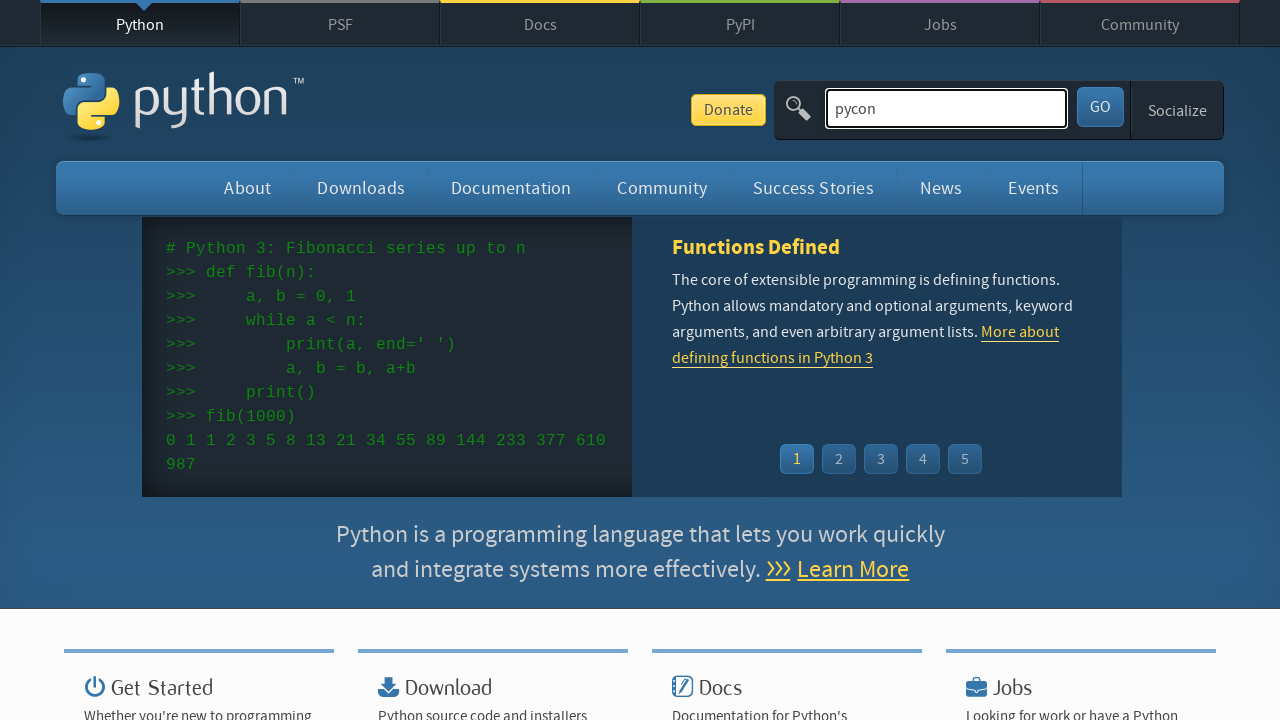

Pressed Enter to submit search form on input[name='q']
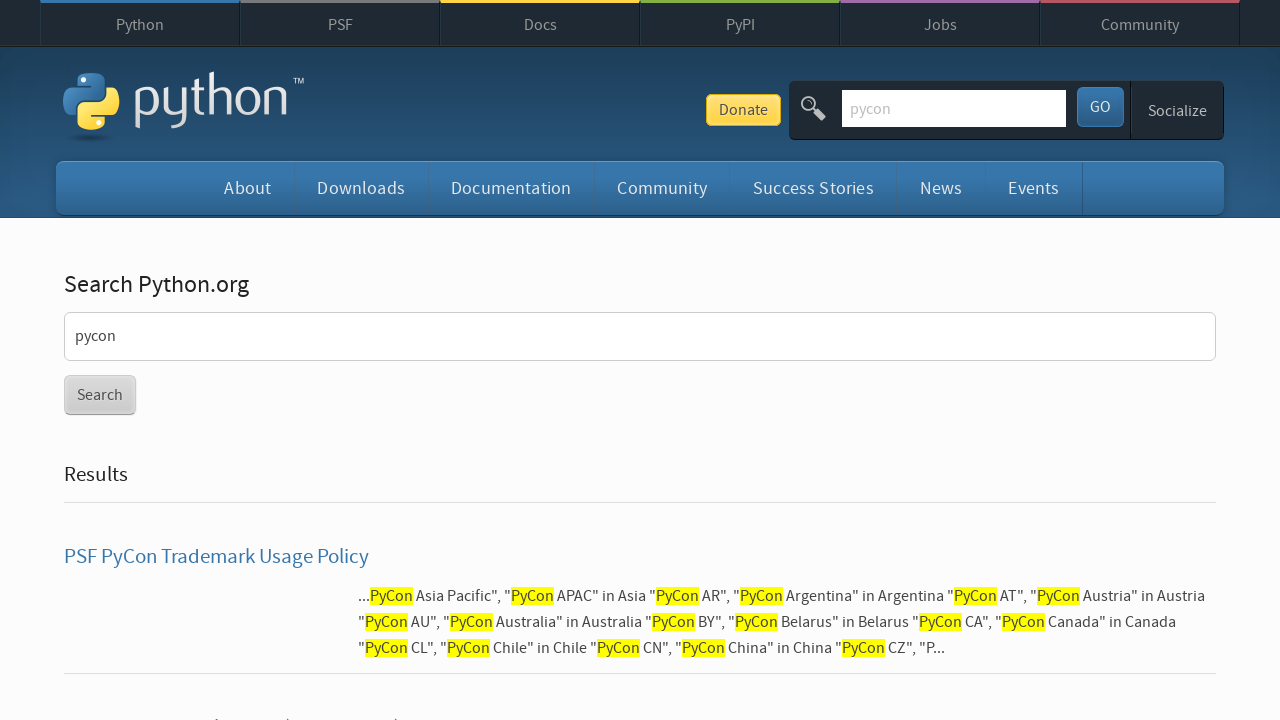

Search results page loaded
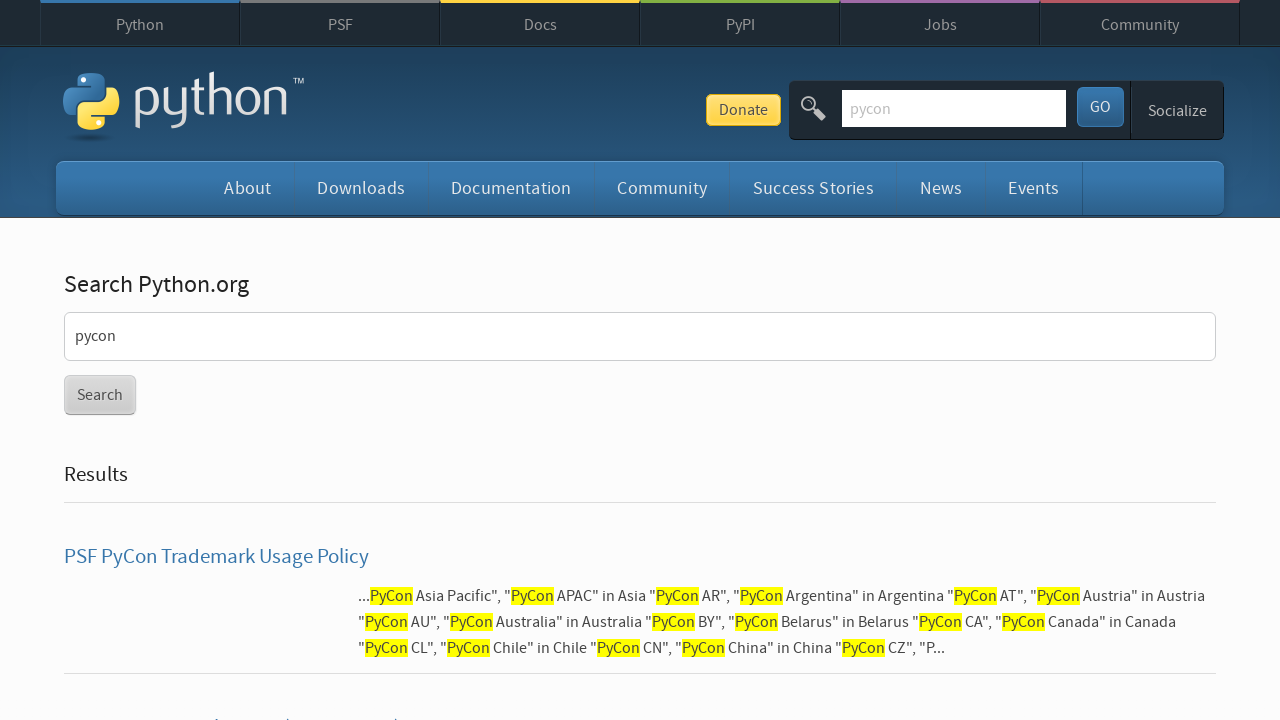

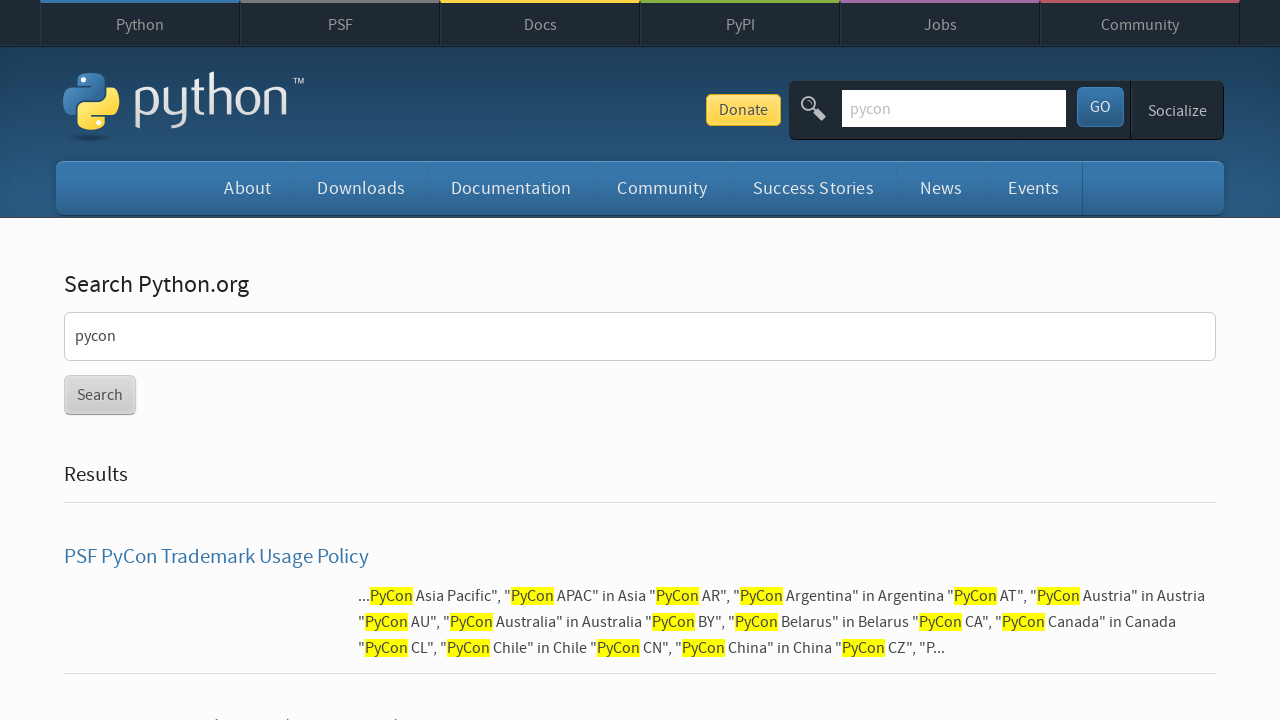